Tests synchronization by clicking a "hidden" button and verifying a loading element becomes enabled

Starting URL: https://atidcollege.co.il/Xamples/ex_synchronization.html

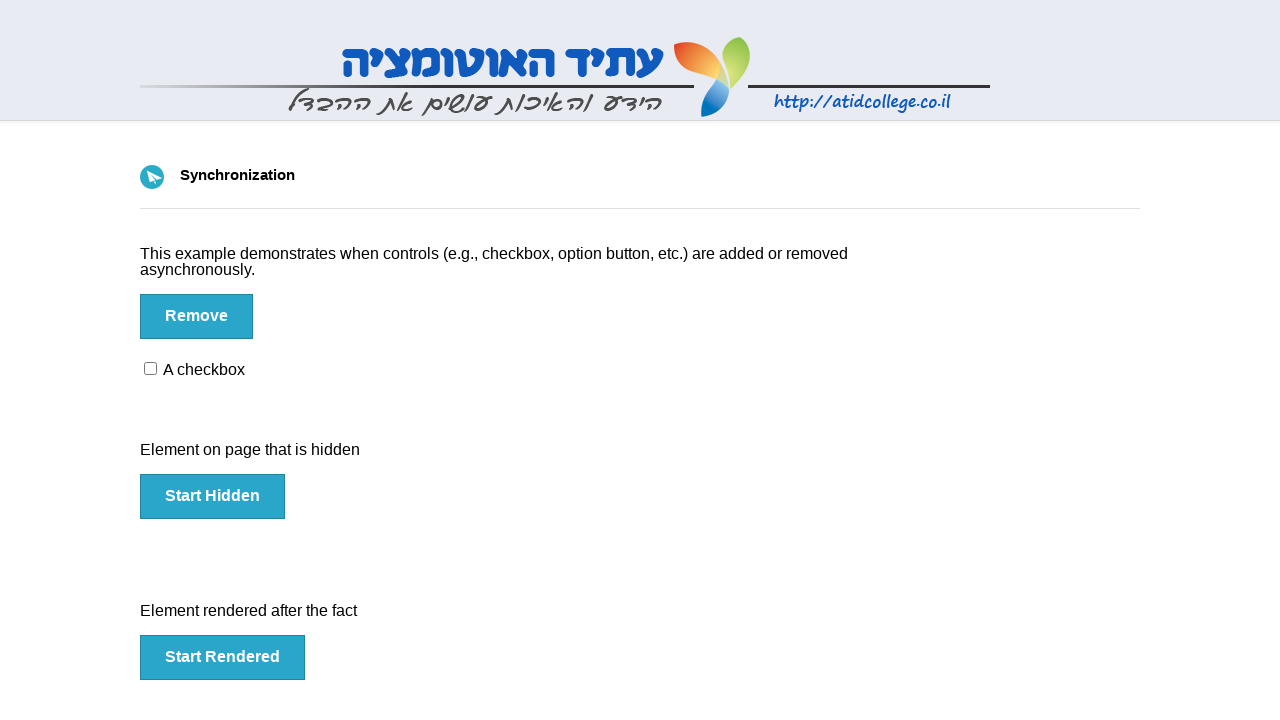

Clicked the hidden button at (212, 496) on #hidden
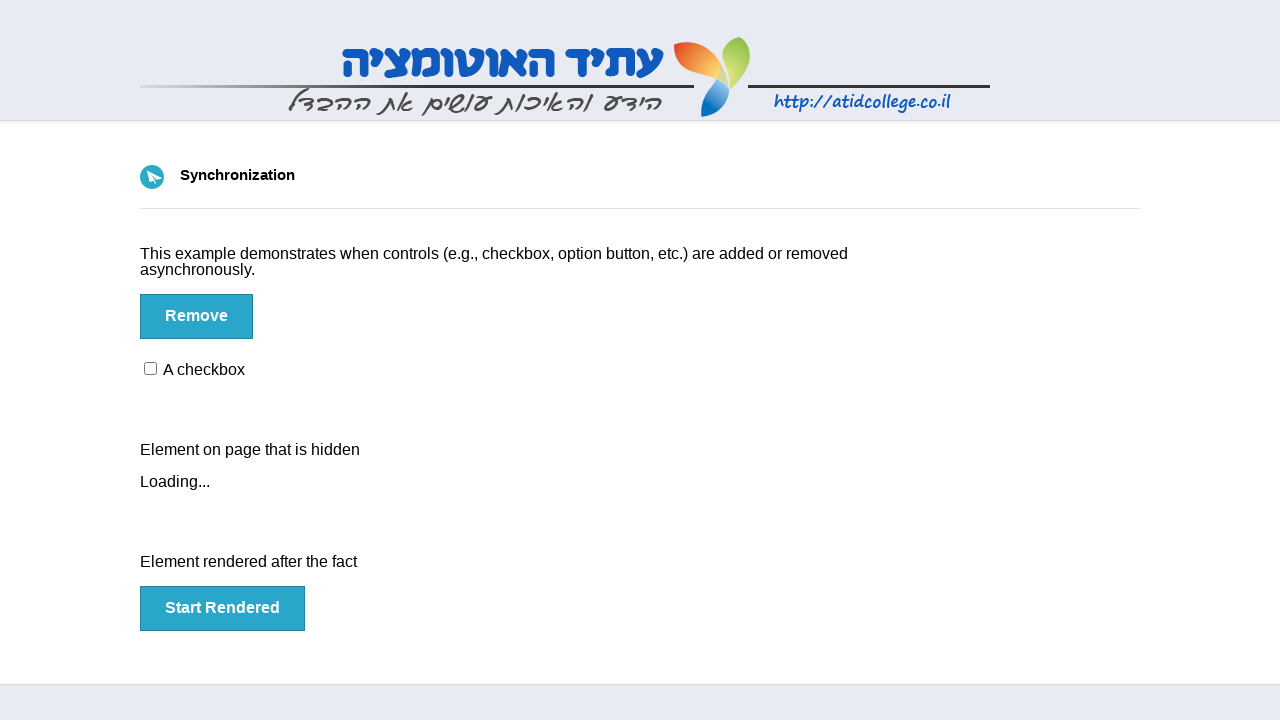

Loading element appeared on the page
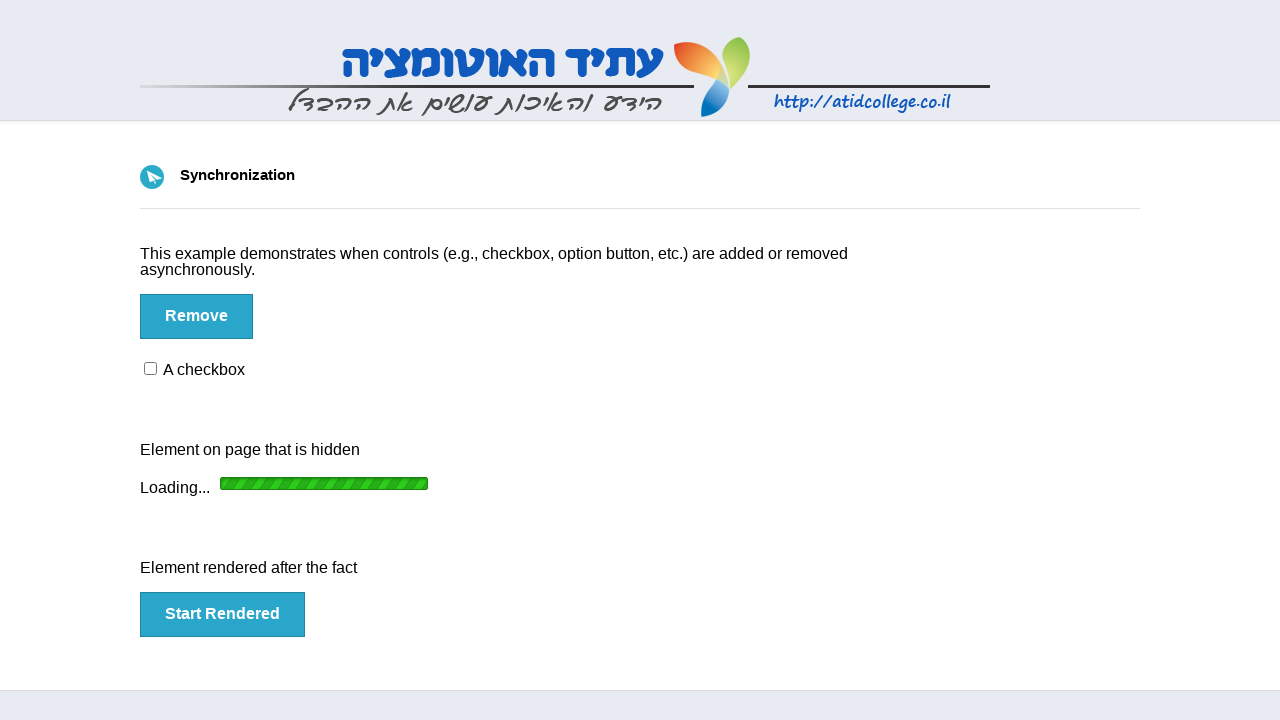

Verified that the loading element is enabled
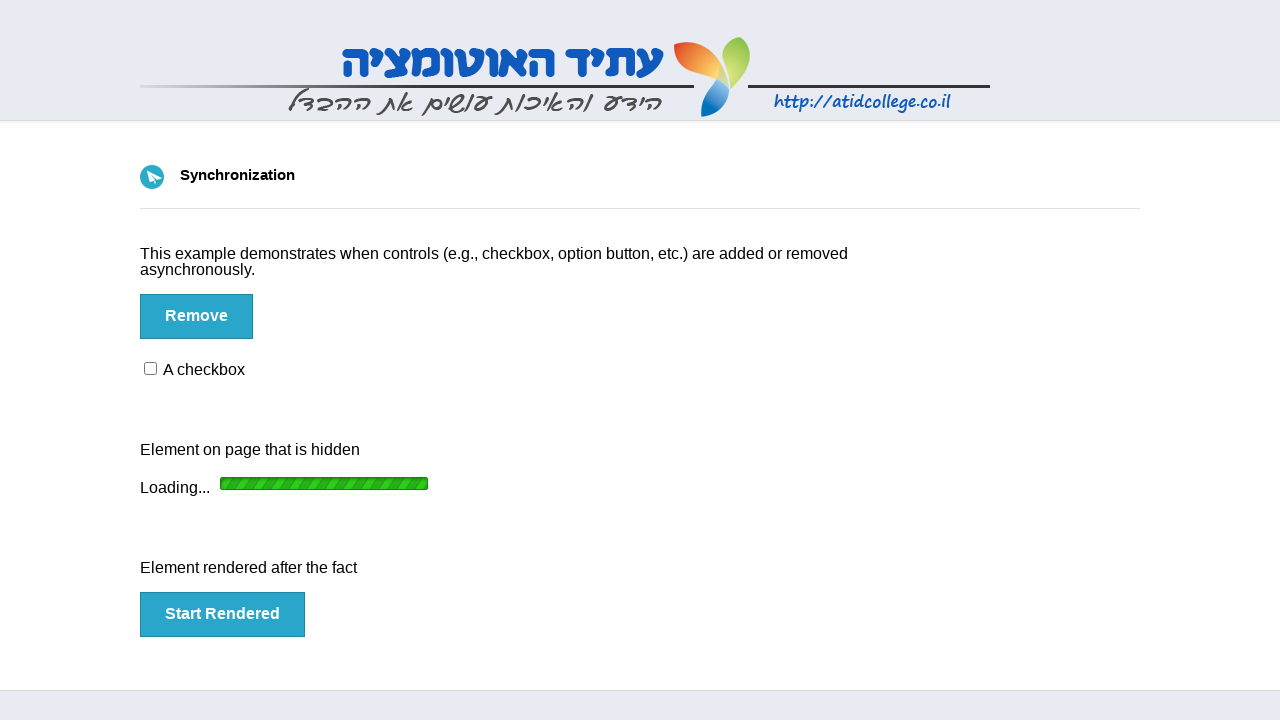

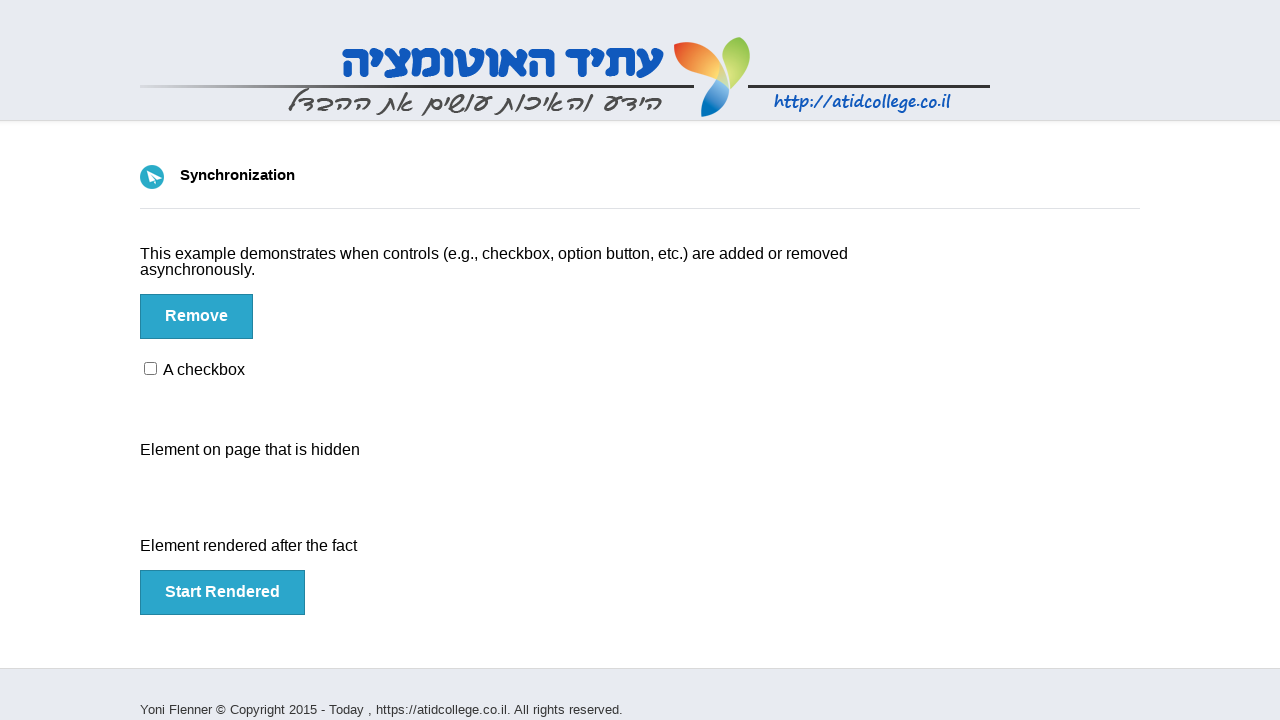